Demonstrates double-click action on a username label element and then performs a right-click (context click) action on the page.

Starting URL: http://leaftaps.com/opentaps/control/main

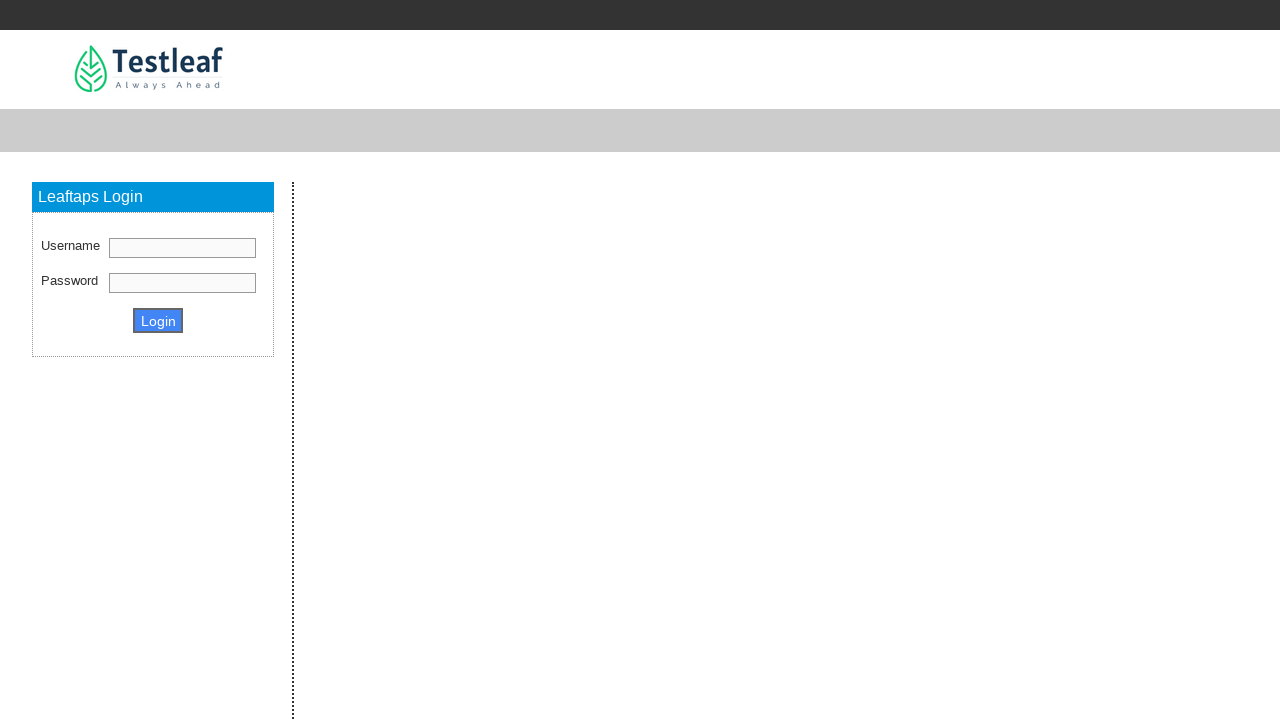

Navigated to LeafTaps application main page
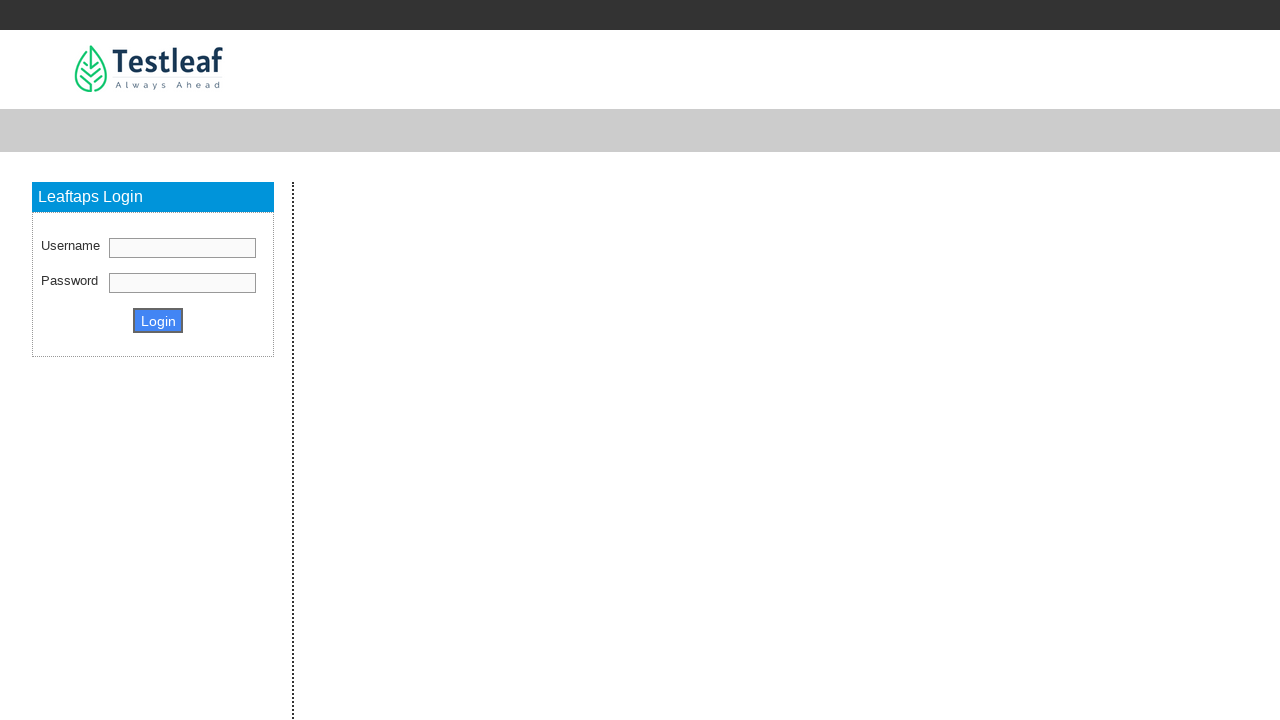

Double-clicked on Username label element at (70, 246) on xpath=//label[text()='Username']
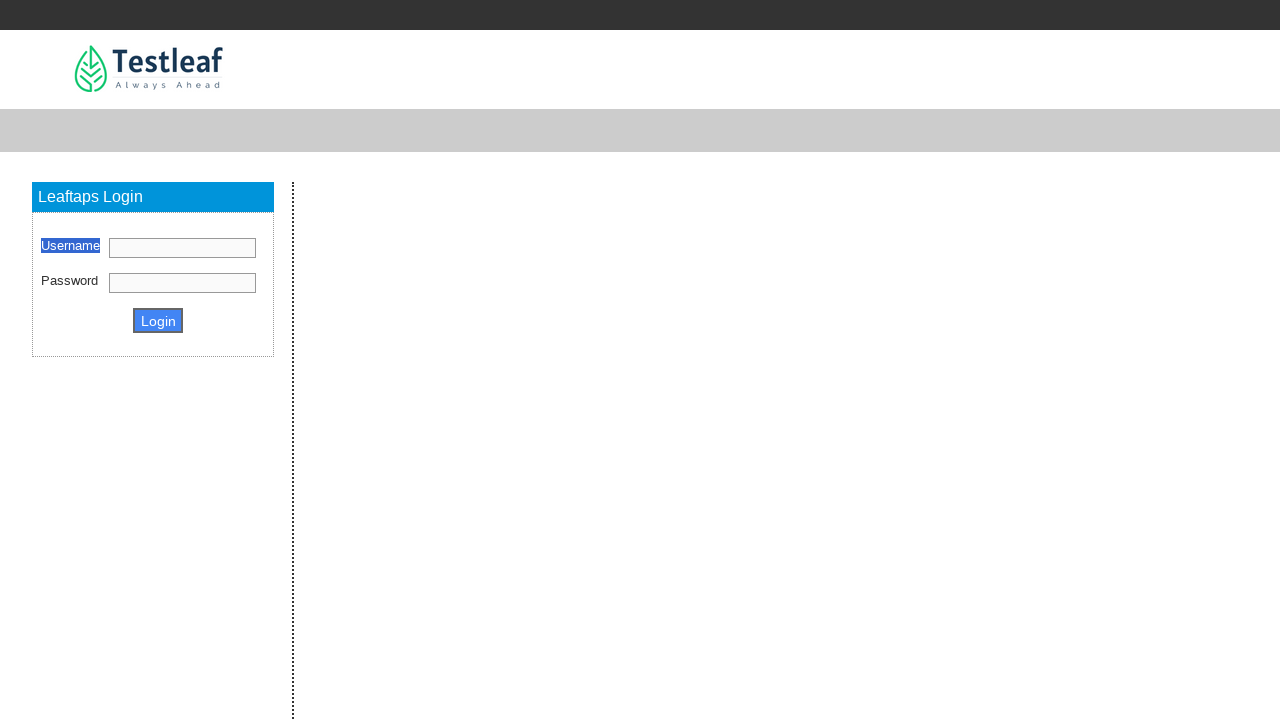

Performed right-click (context click) on Username label at (70, 246) on //label[text()='Username']
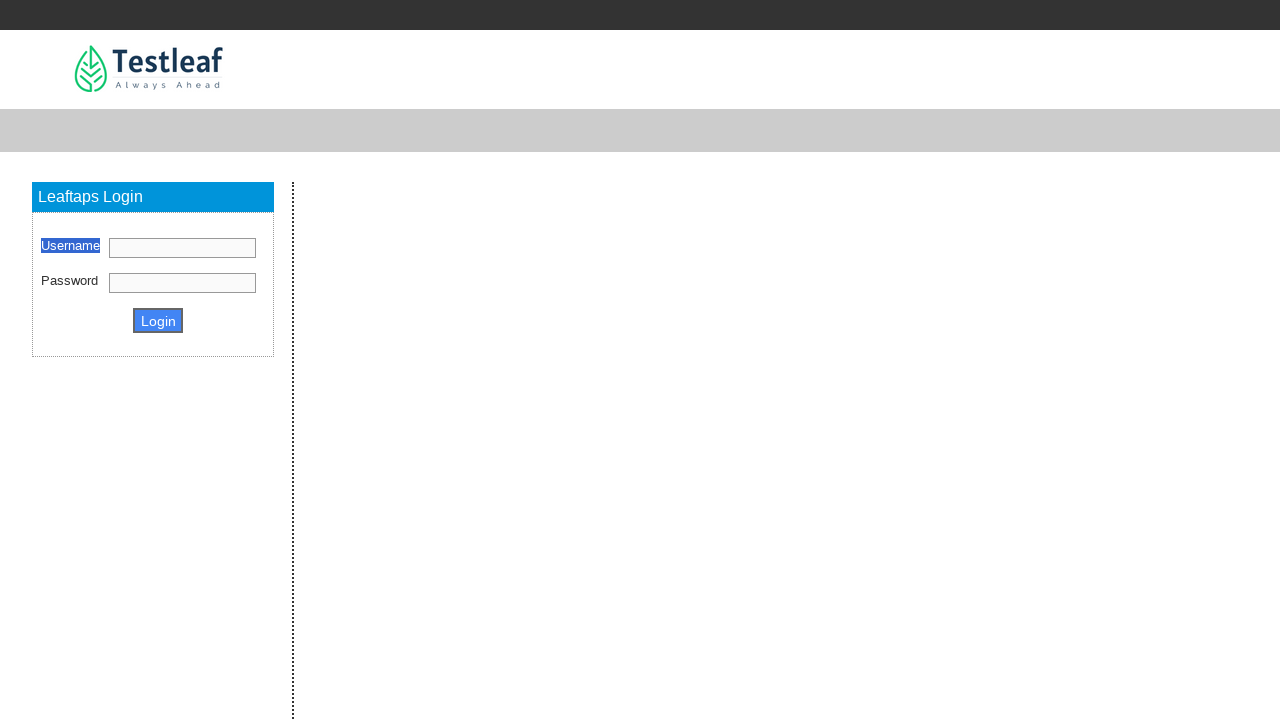

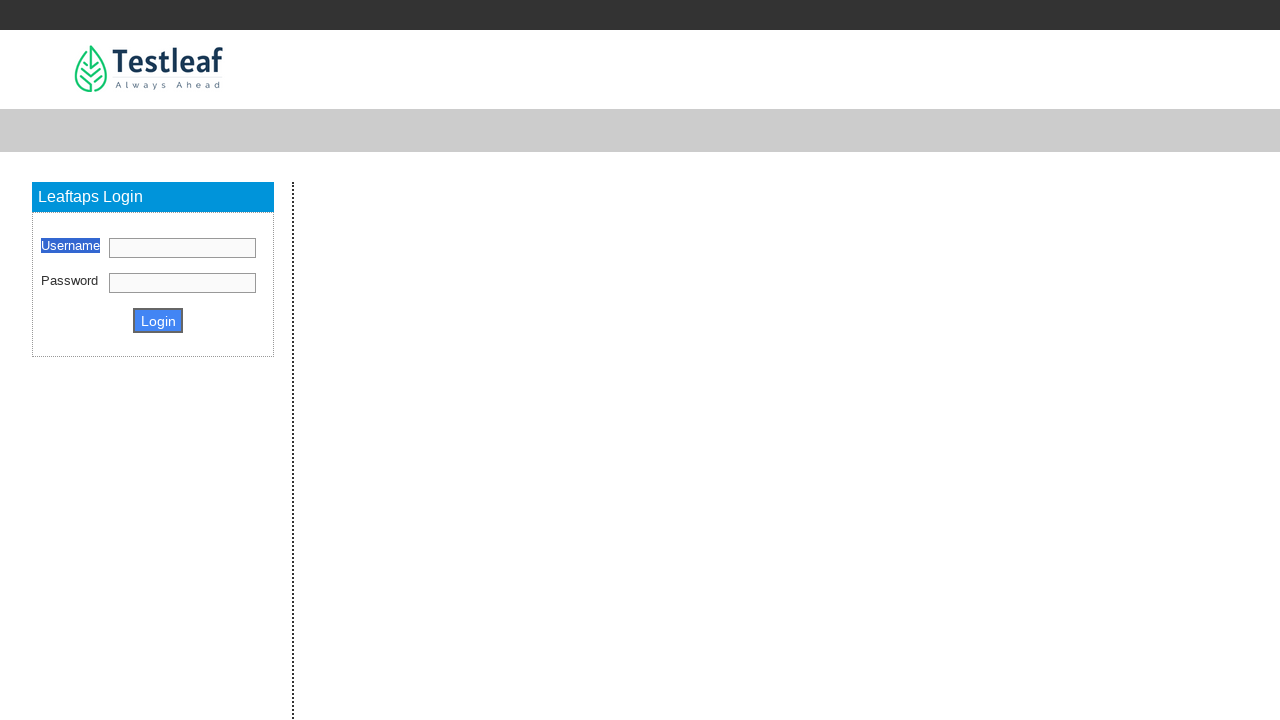